Tests JavaScript alert and confirm dialog handling by entering a name, triggering an alert, accepting it, then triggering a confirm dialog and dismissing it

Starting URL: https://rahulshettyacademy.com/AutomationPractice/

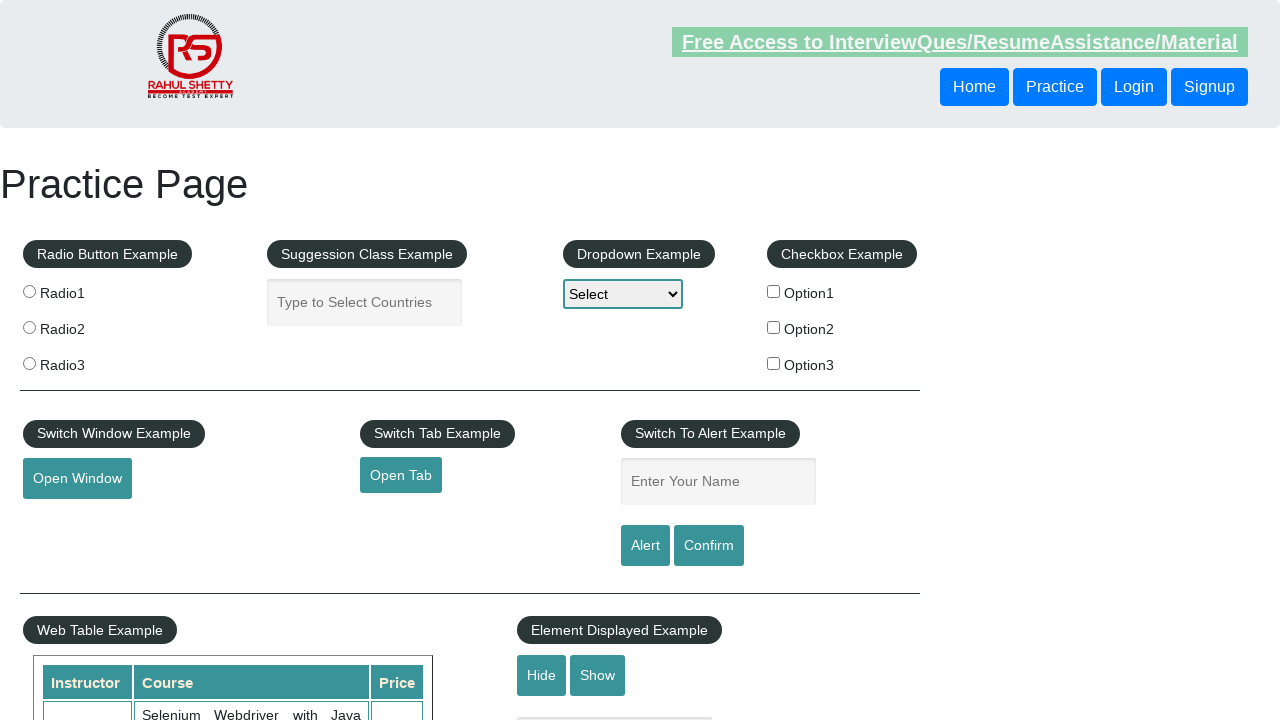

Filled name input field with 'Vishali' on #name
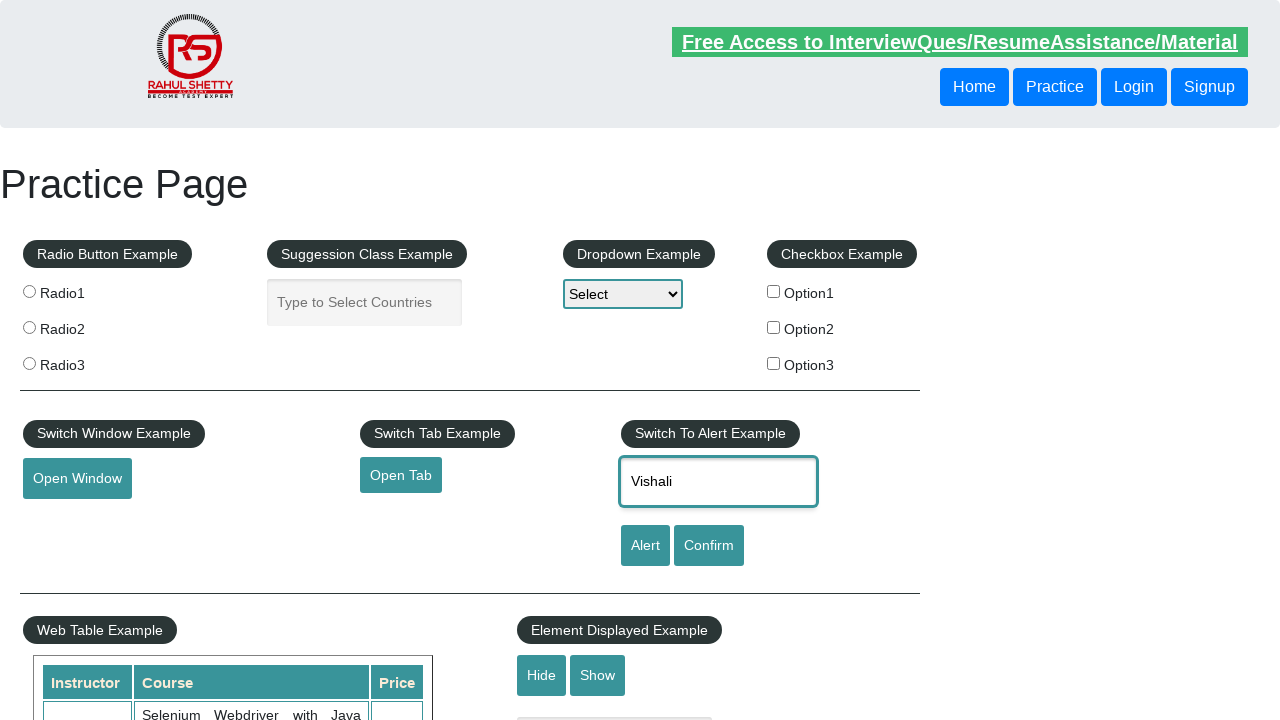

Clicked alert button to trigger alert dialog at (645, 546) on #alertbtn
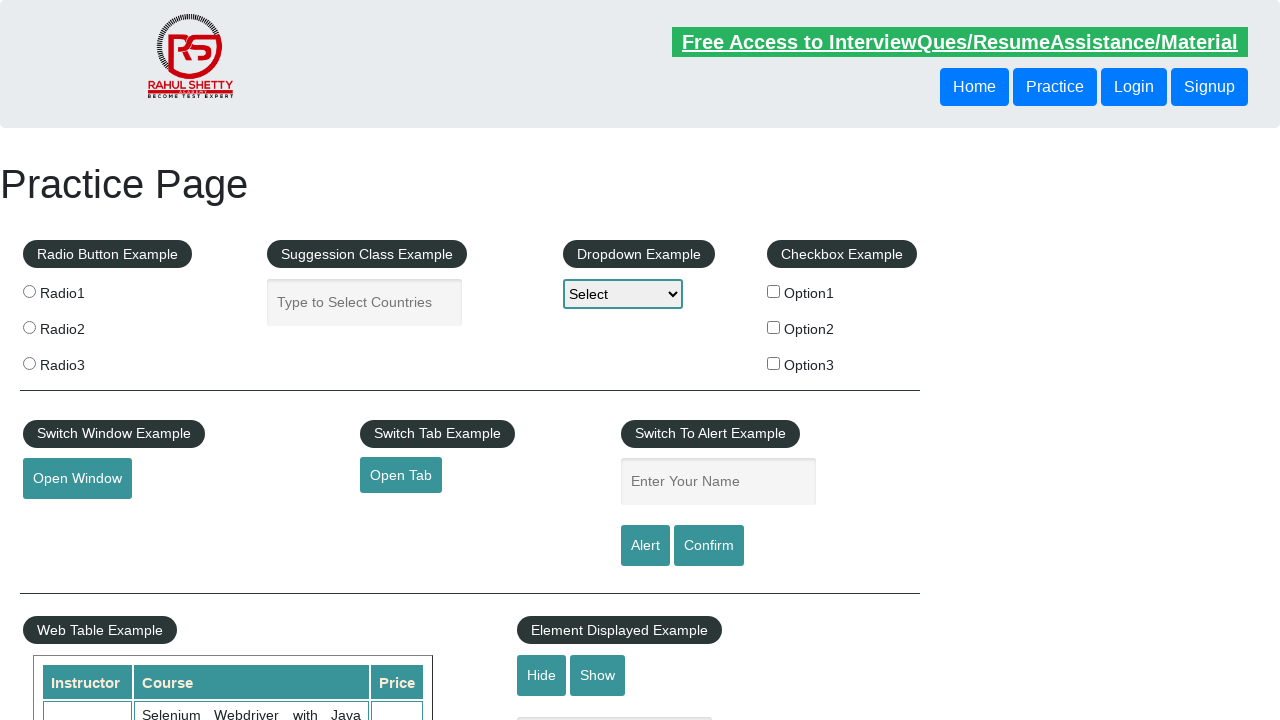

Accepted the alert dialog
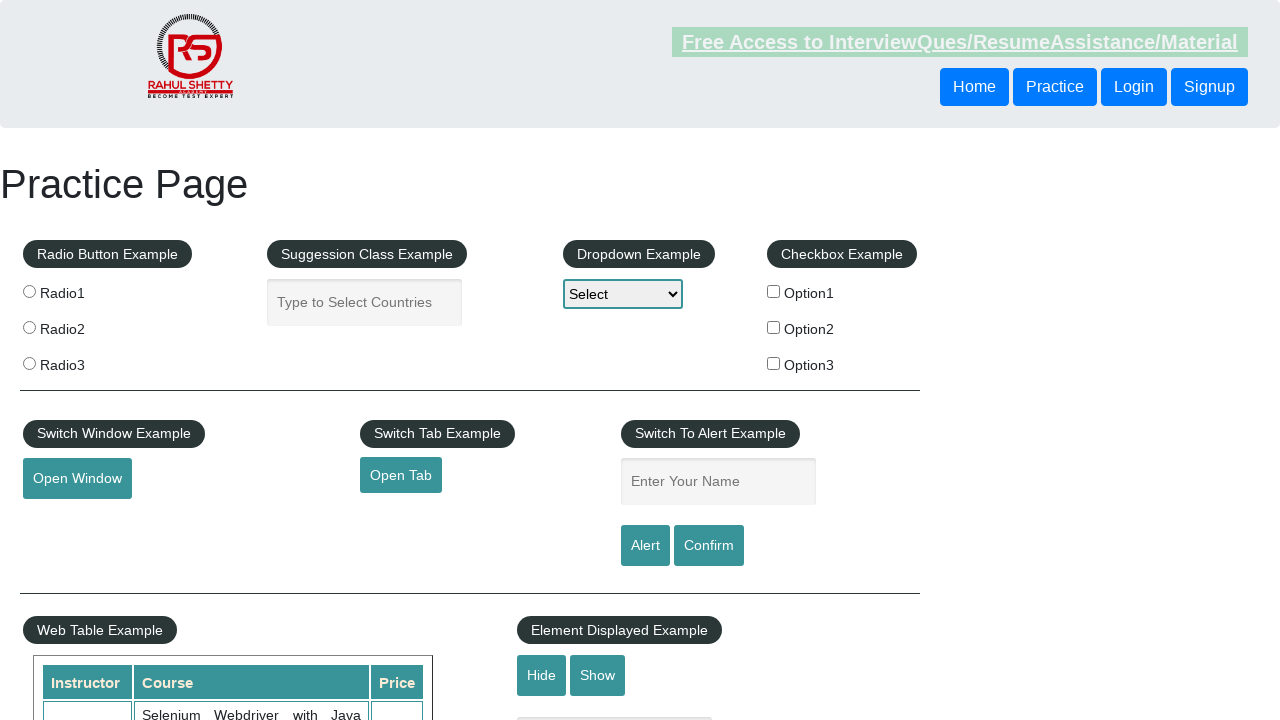

Clicked confirm button to trigger confirm dialog at (709, 546) on #confirmbtn
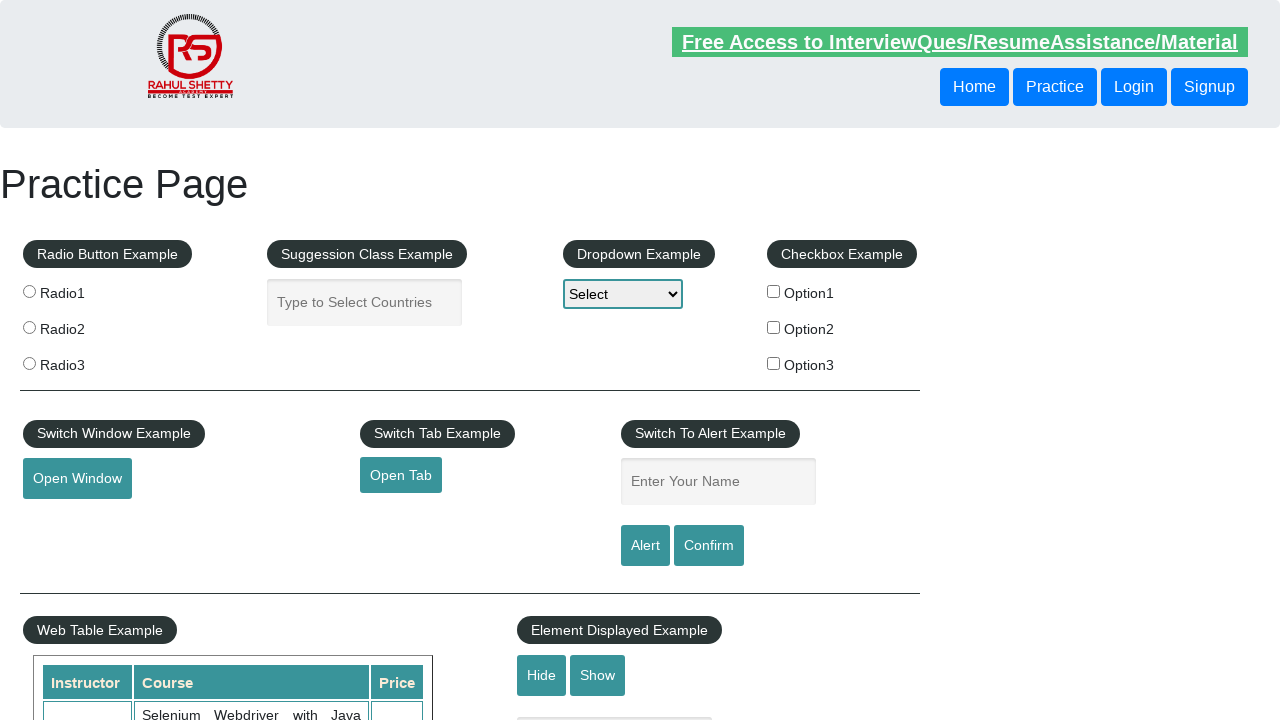

Dismissed the confirm dialog
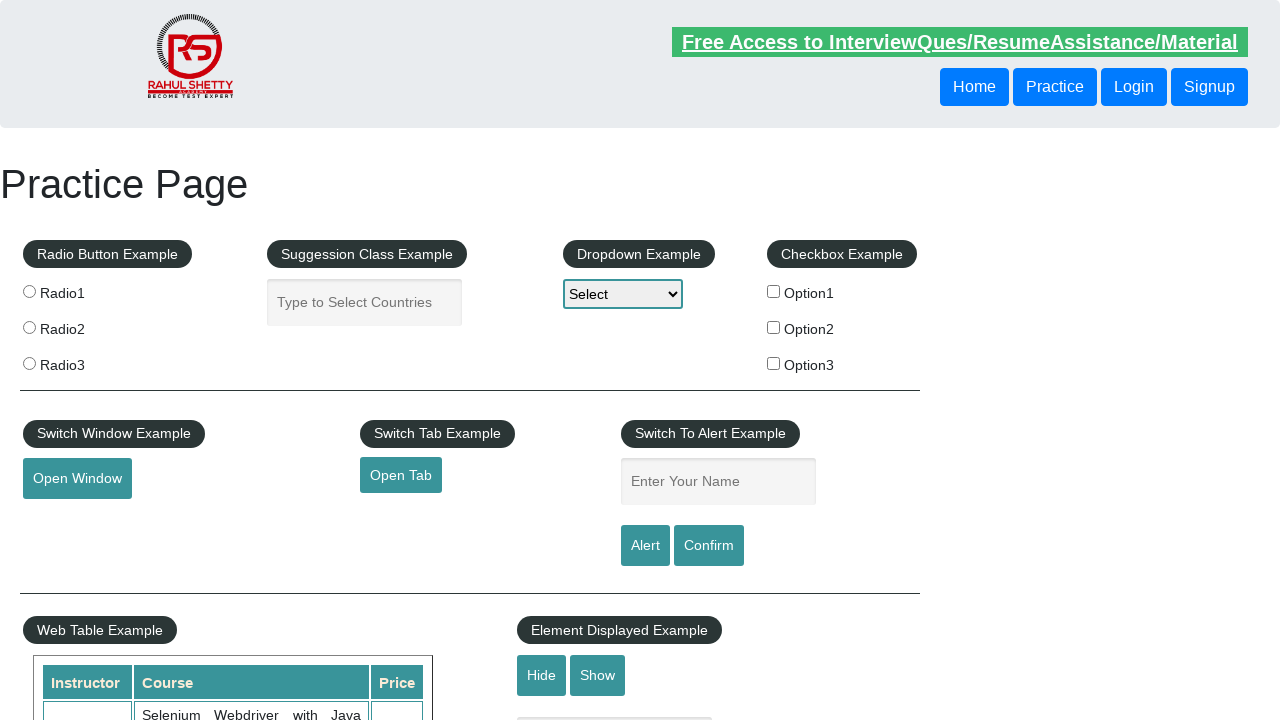

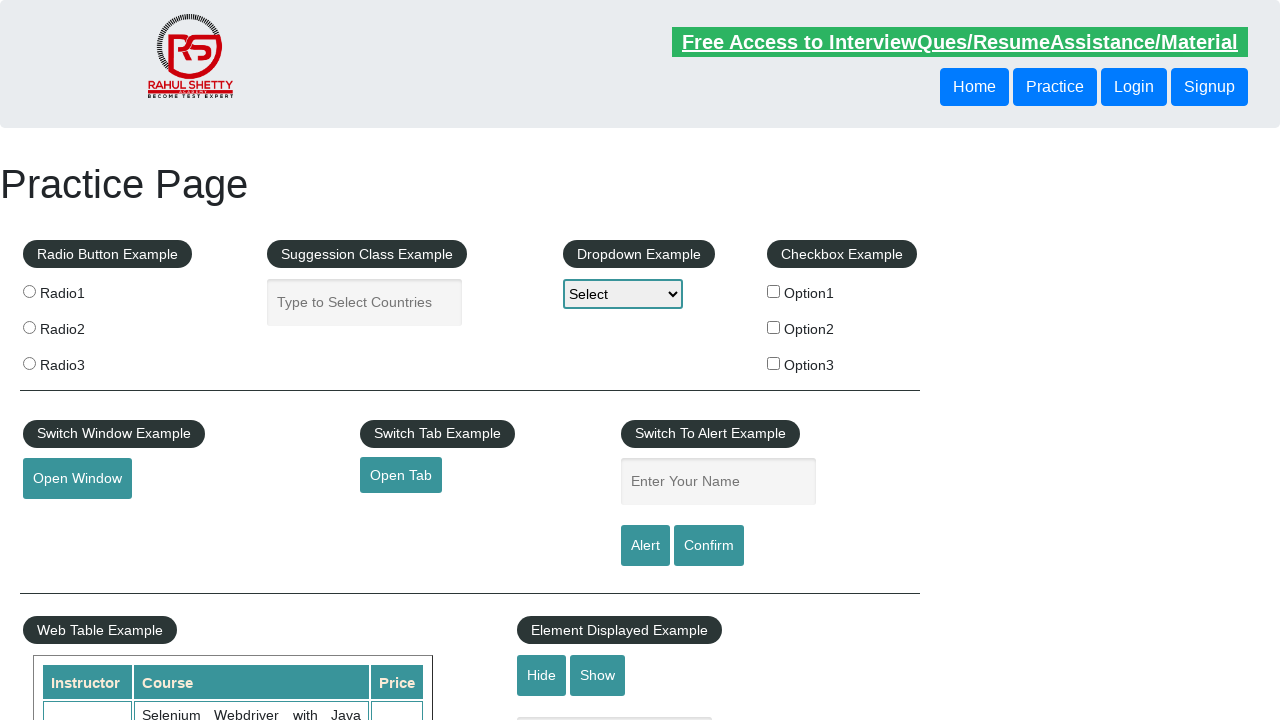